Tests the contact form submission flow by navigating from the store page to the Contact Us page, filling out all form fields (name, single line text, email, and message), and submitting the form.

Starting URL: https://atid.store/

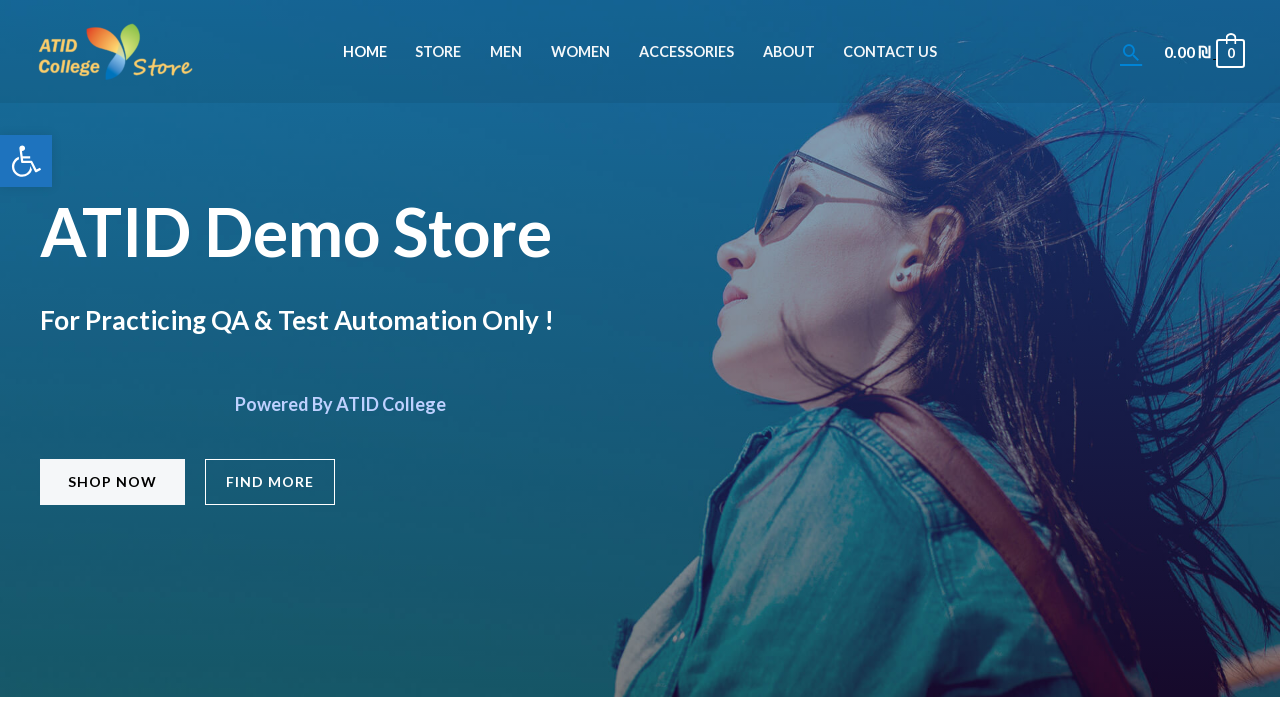

Clicked on Store link at (438, 52) on internal:role=link[name="Store"i]
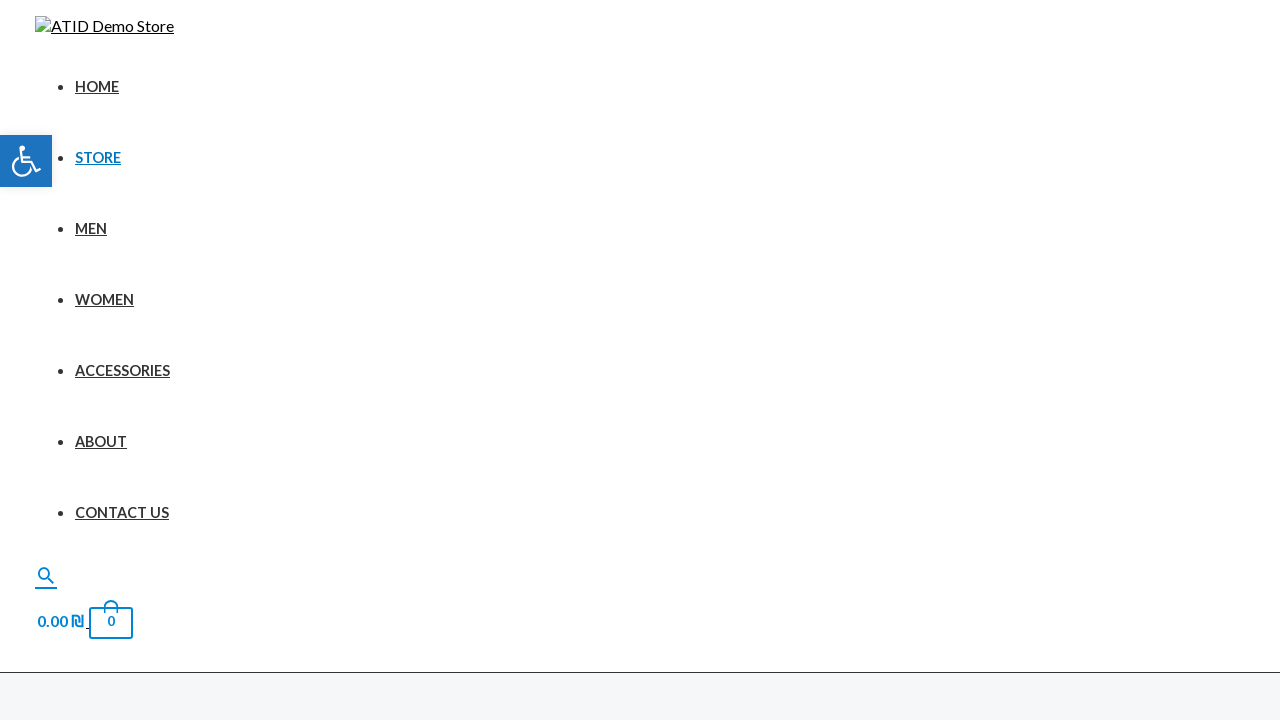

Navigated to Contact Us page at (122, 512) on #menu-item-829 >> internal:role=link[name="Contact Us"i]
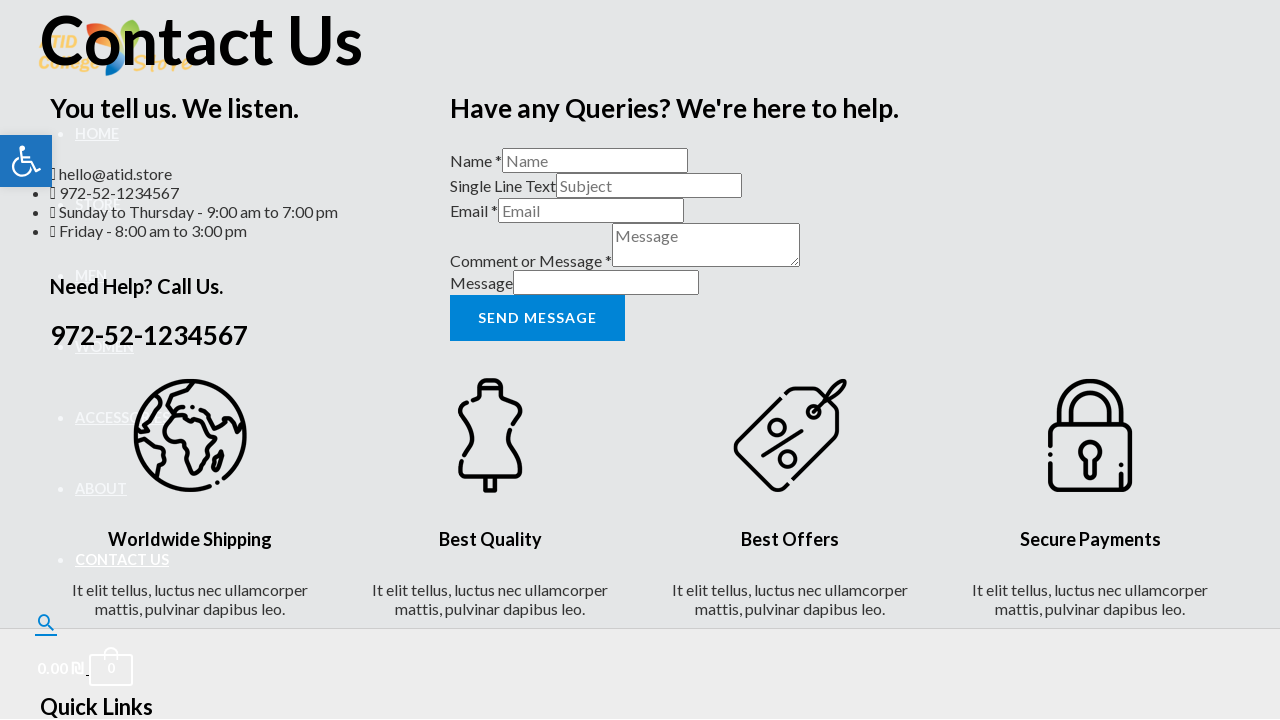

Clicked on Name field at (595, 161) on internal:role=textbox[name="Name *"i]
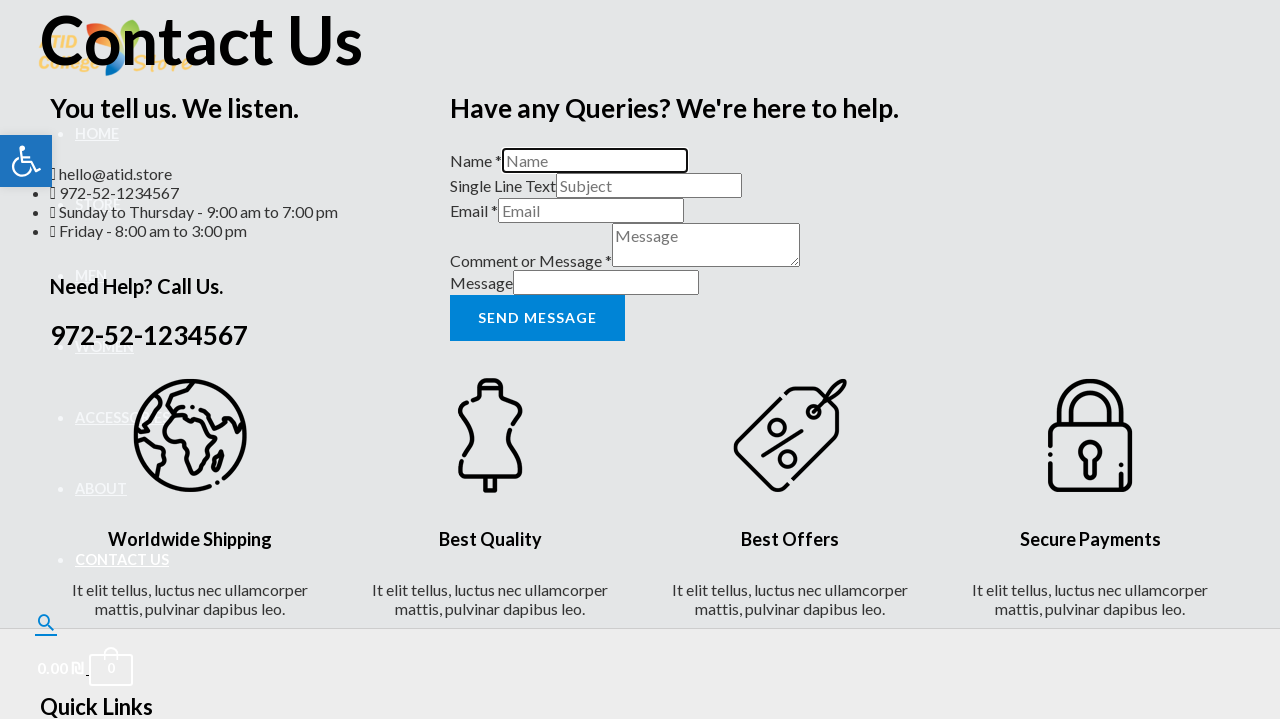

Filled Name field with 'Playwright' on internal:role=textbox[name="Name *"i]
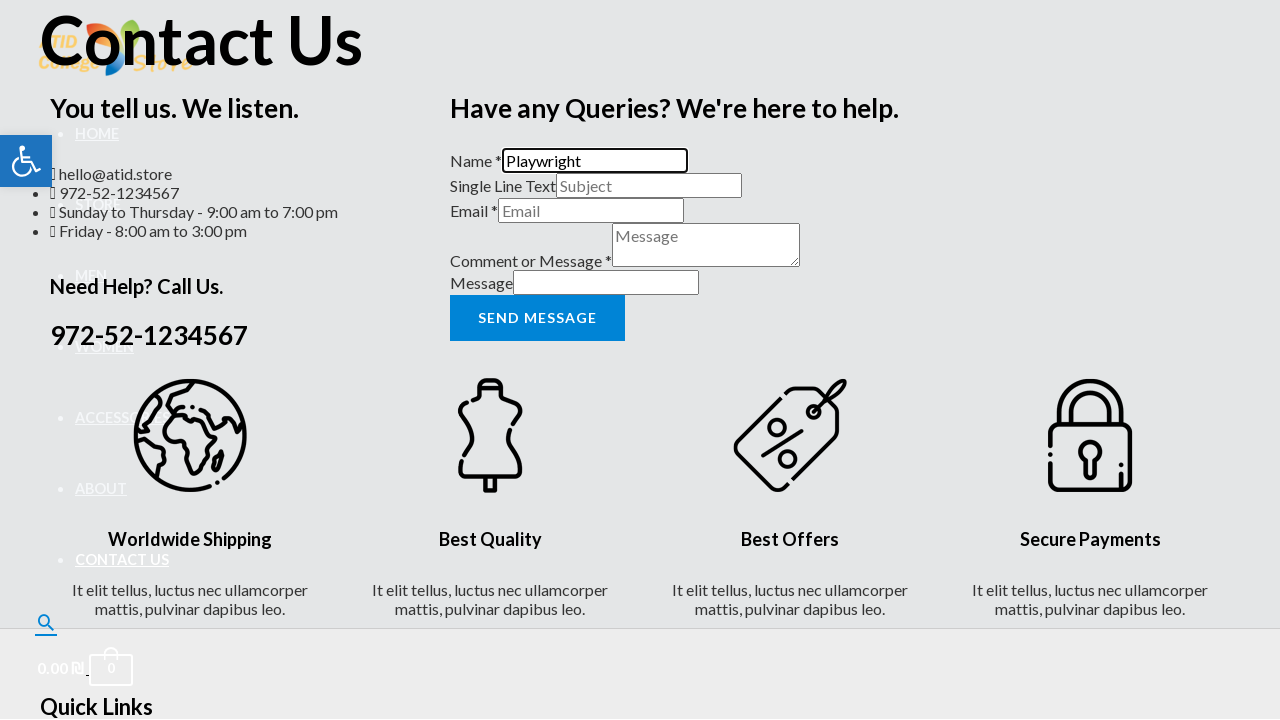

Filled Single Line Text field with 'Playwright - Inspector' on internal:role=textbox[name="Single Line Text"i]
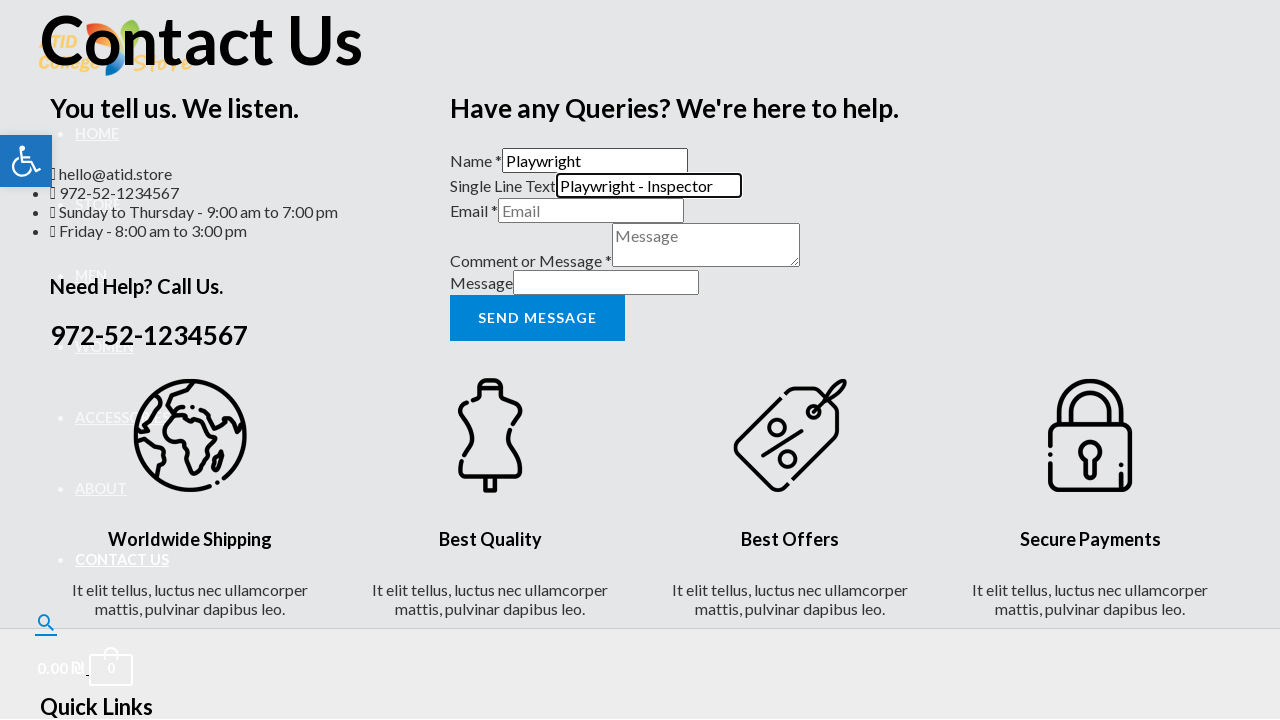

Filled Email field with 'playwright@inspector.com' on internal:role=textbox[name="Email *"i]
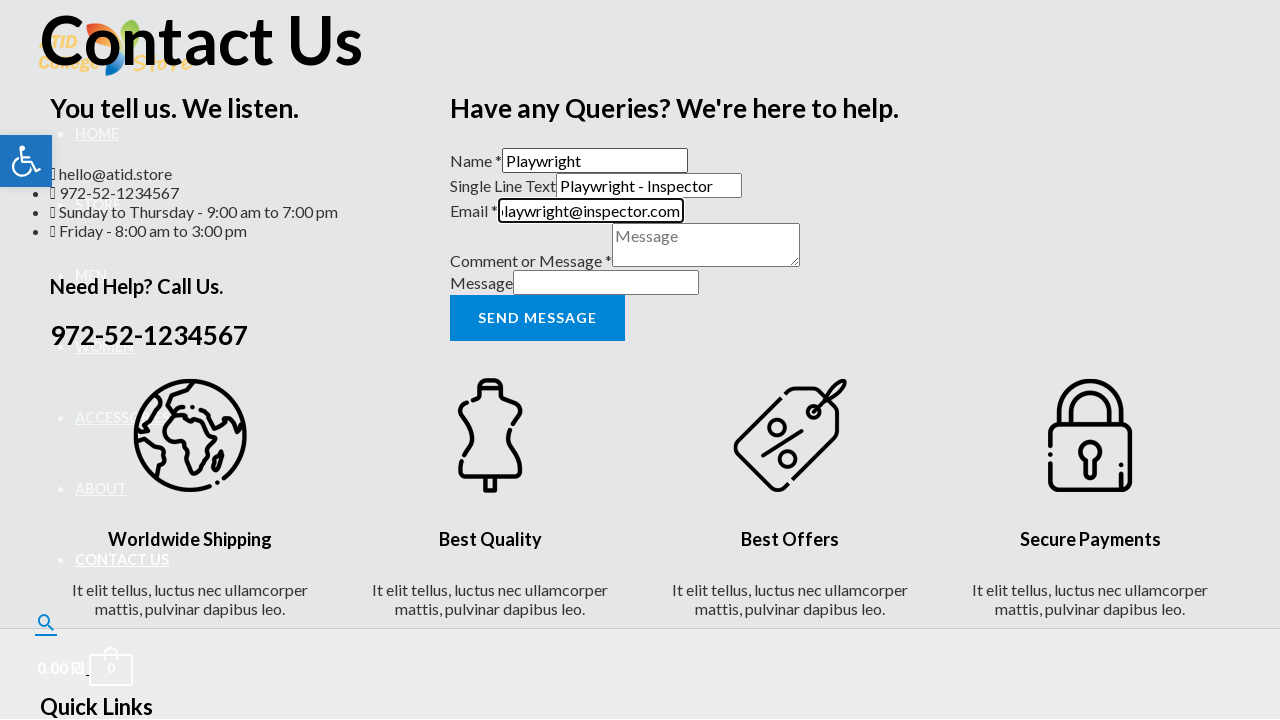

Filled Comment/Message field with 'This was recorded using playwright inspector' on internal:role=textbox[name="Comment or Message *"i]
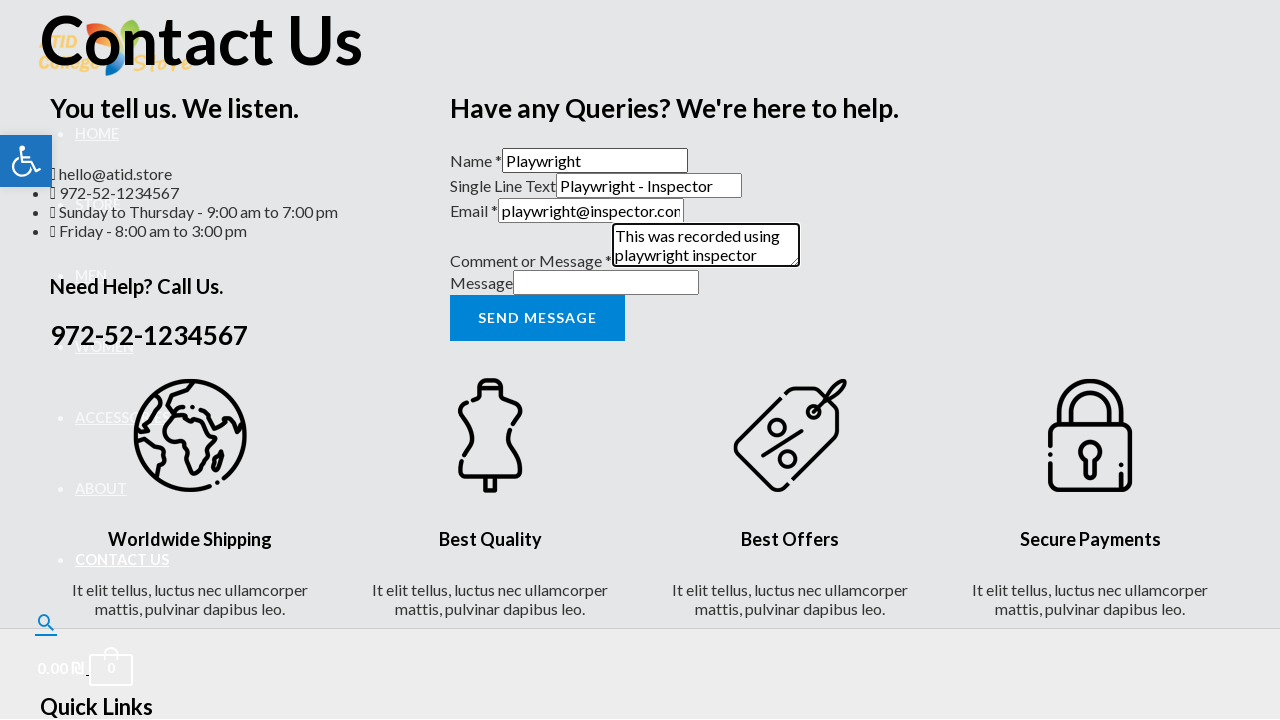

Clicked Send Message button to submit the form at (537, 318) on internal:role=button[name="Send Message"i]
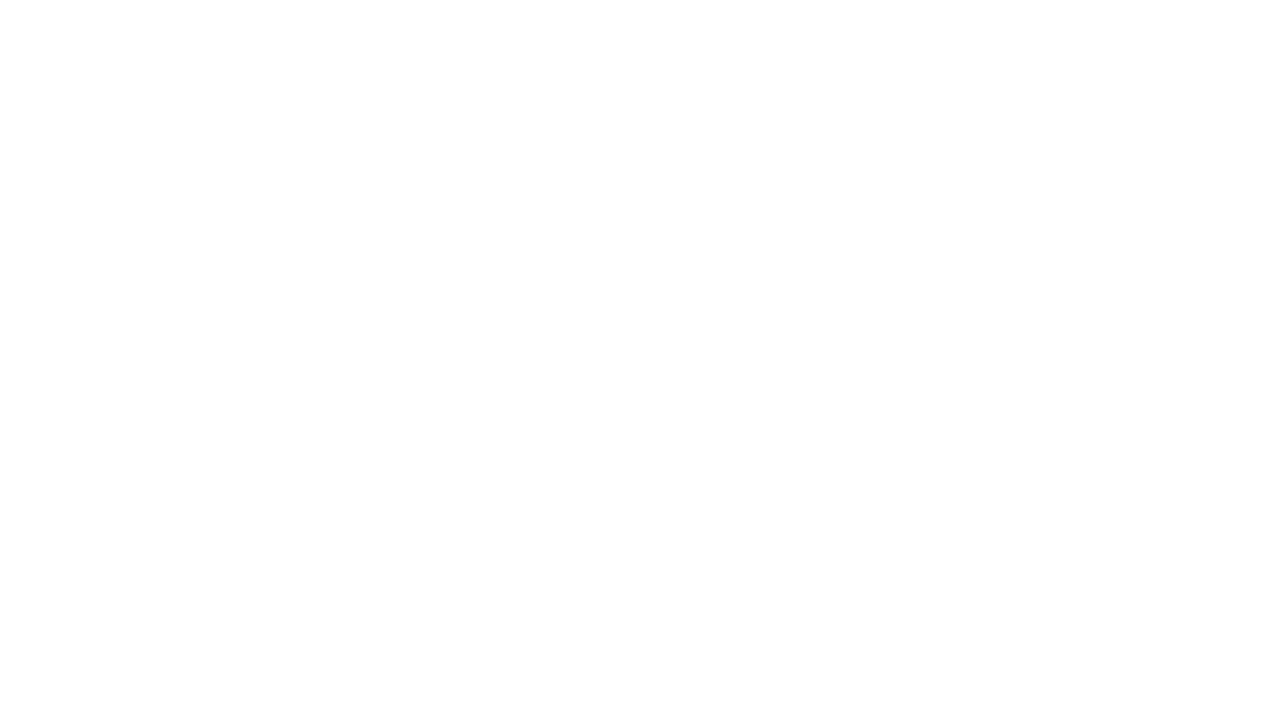

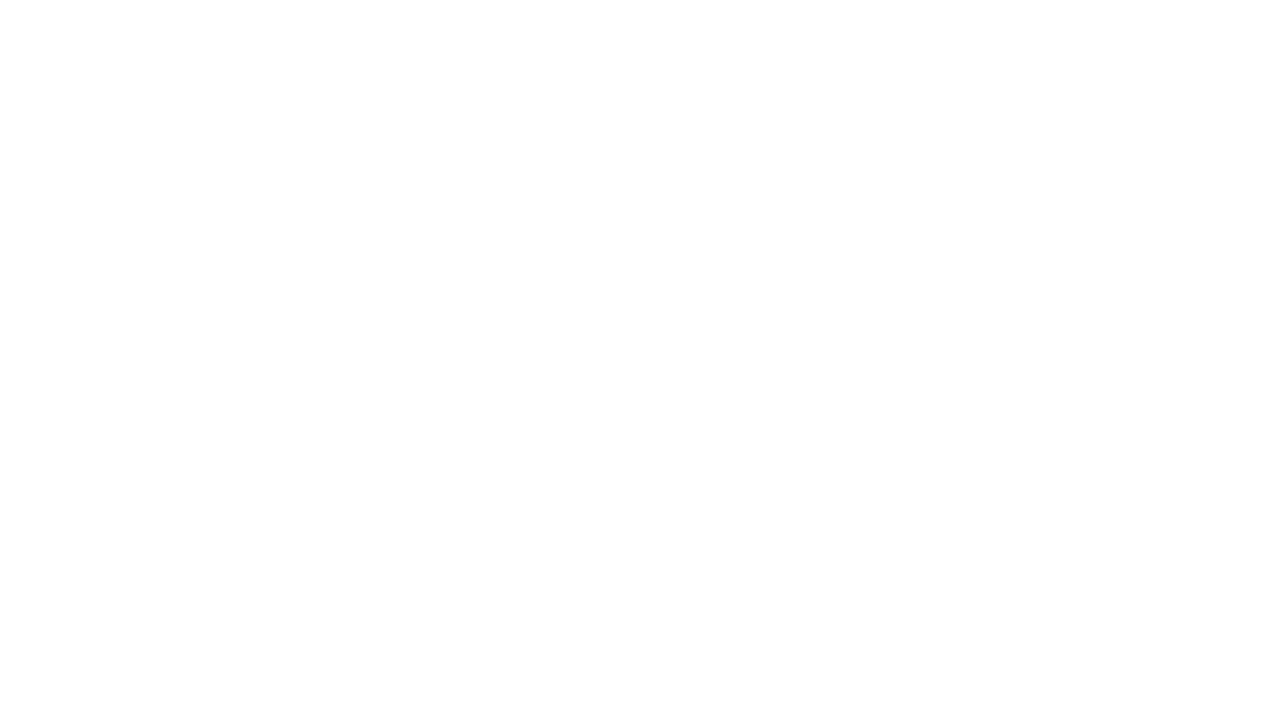